Tests iframe handling by navigating to the Frames page via menu, switching between single and multiple frames, and entering text in input fields within each frame type.

Starting URL: http://demo.automationtesting.in/Register.html

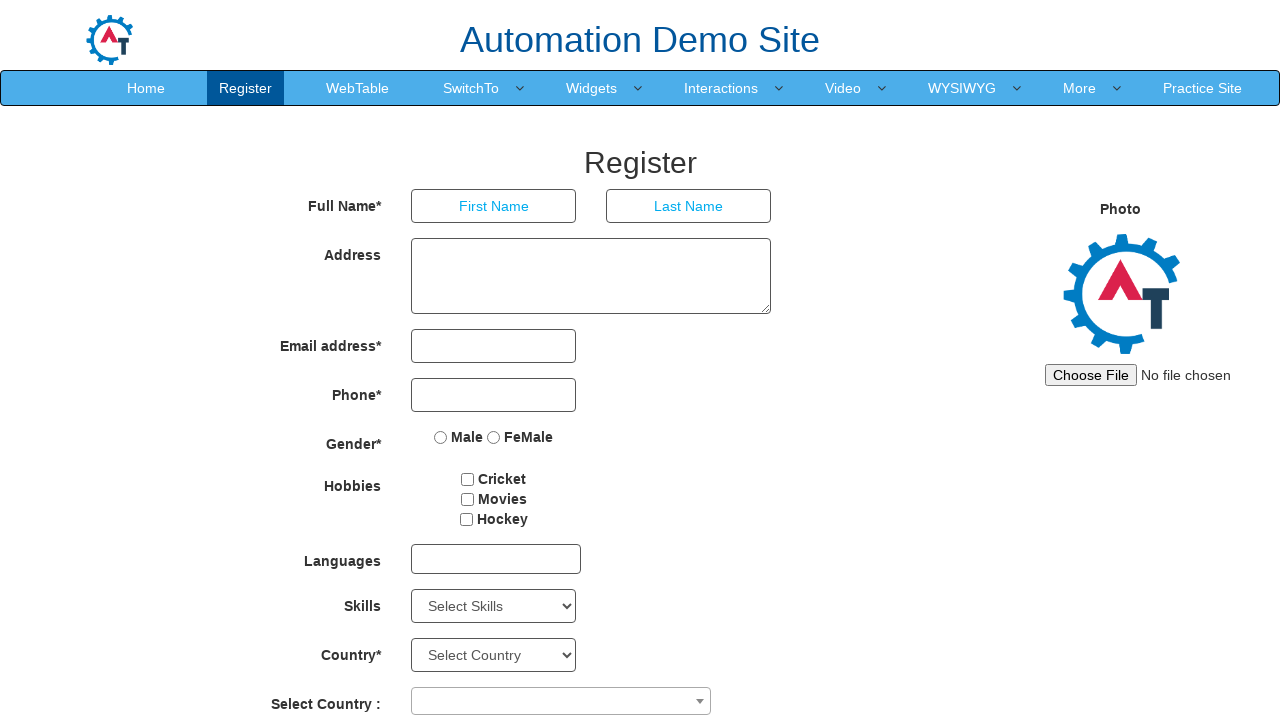

Hovered over 'Switch To' menu to reveal submenu at (471, 88) on xpath=//a[contains(text(),'Switch')]
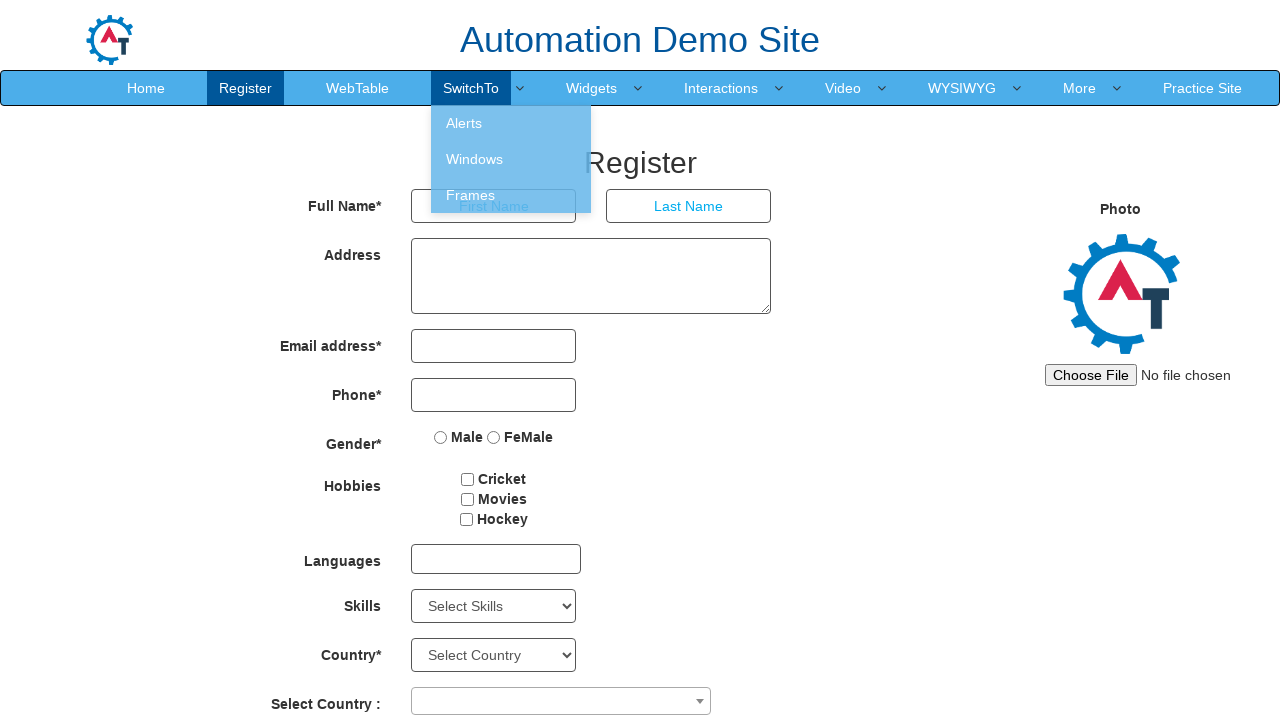

Waited for Frames submenu item to be visible
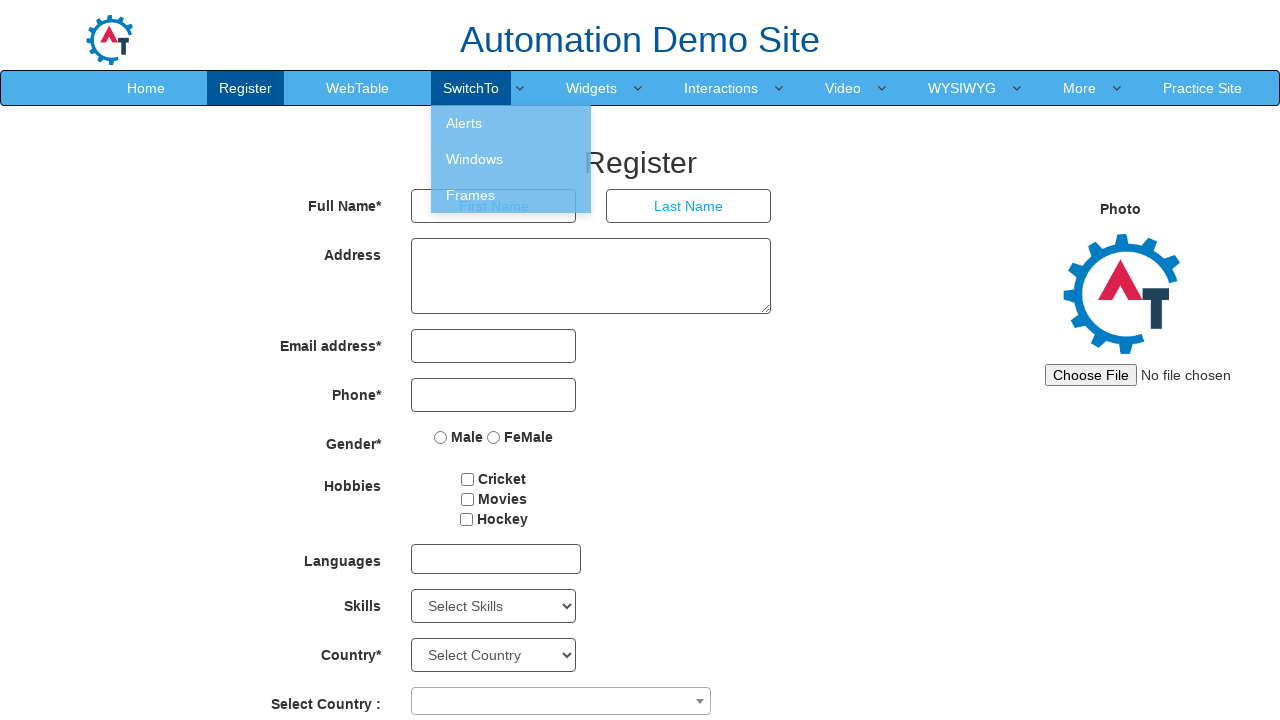

Clicked on Frames submenu item to navigate to Frames page at (511, 195) on xpath=//a[contains(text(),'Frames')]
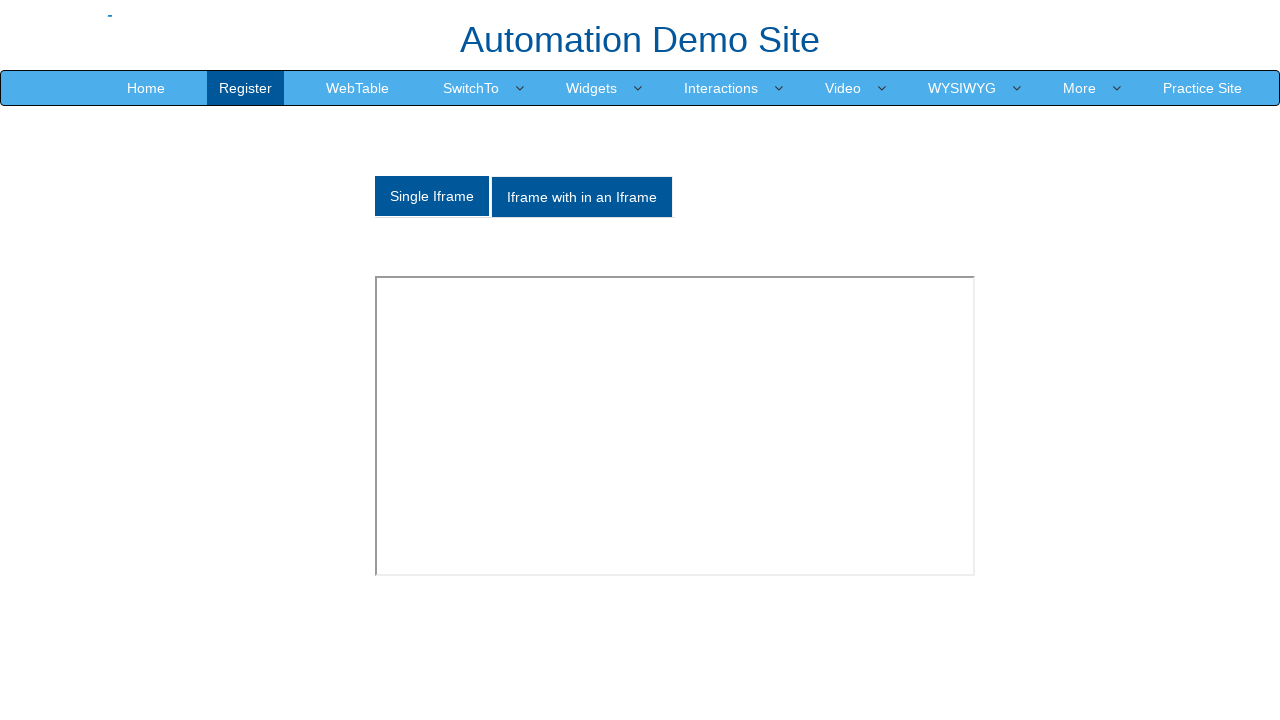

Waited 2 seconds for page to load
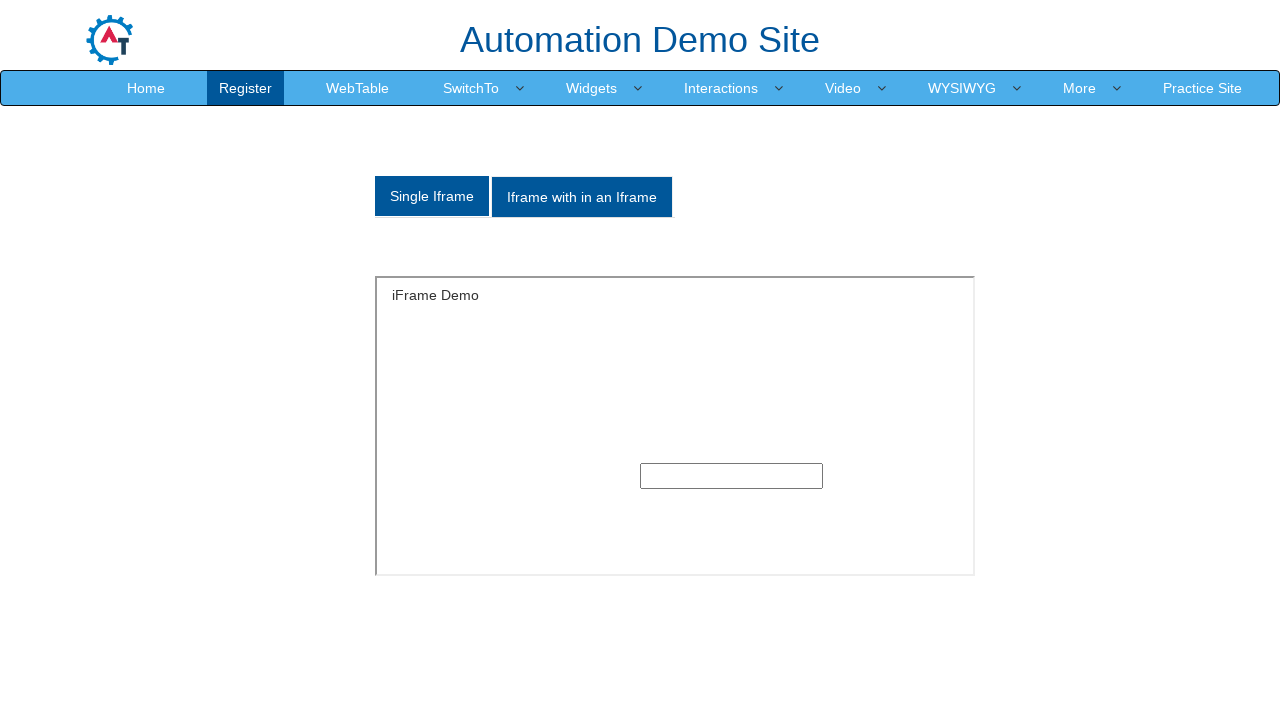

Clicked on first frame tab (Single Iframe) at (432, 196) on xpath=//ul[@class='nav nav-tabs ']/li/a >> nth=0
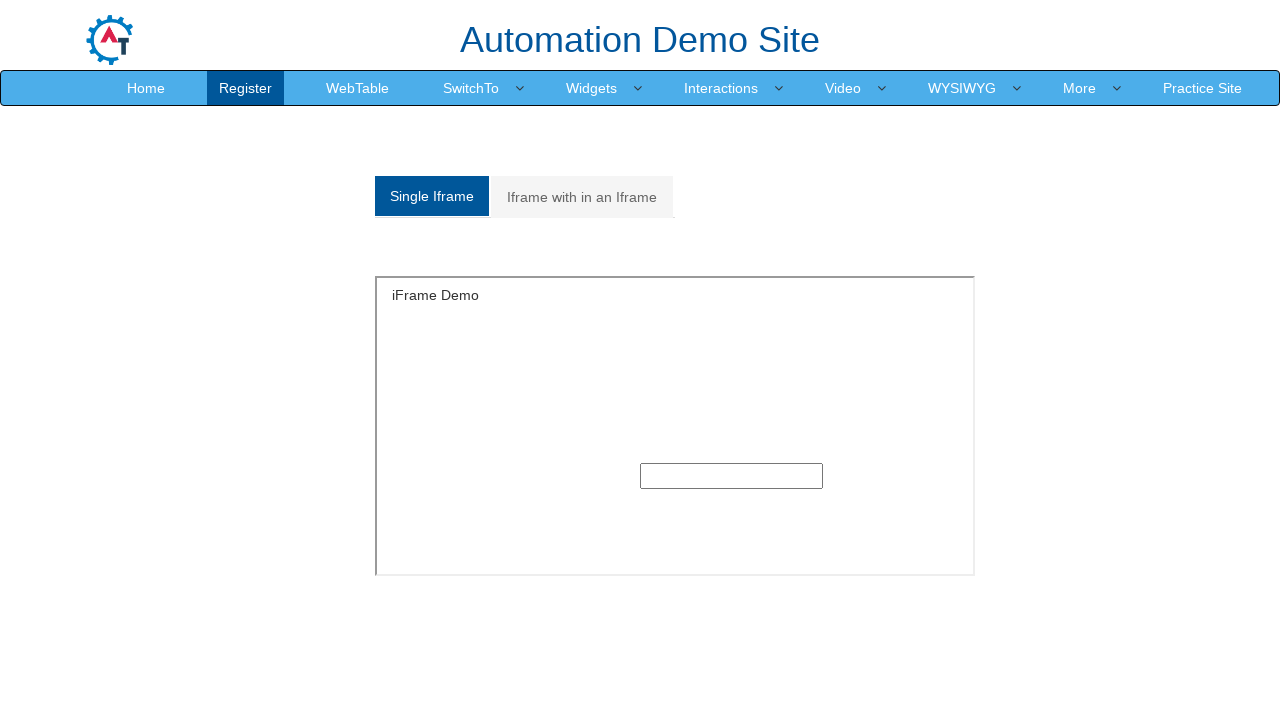

Entered 'Test message for single frame' in single iframe input field on #singleframe >> internal:control=enter-frame >> input[type='text']
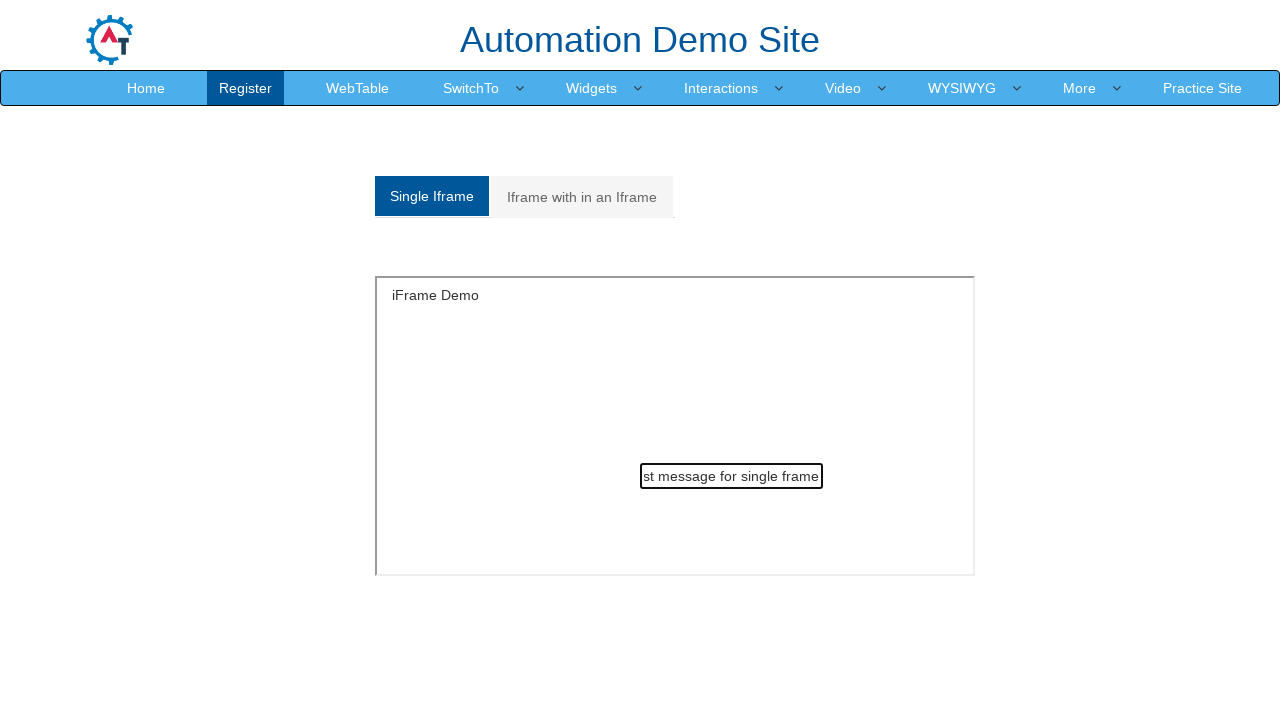

Clicked on second frame tab (Multiple Iframes) at (582, 197) on xpath=//ul[@class='nav nav-tabs ']/li/a >> nth=1
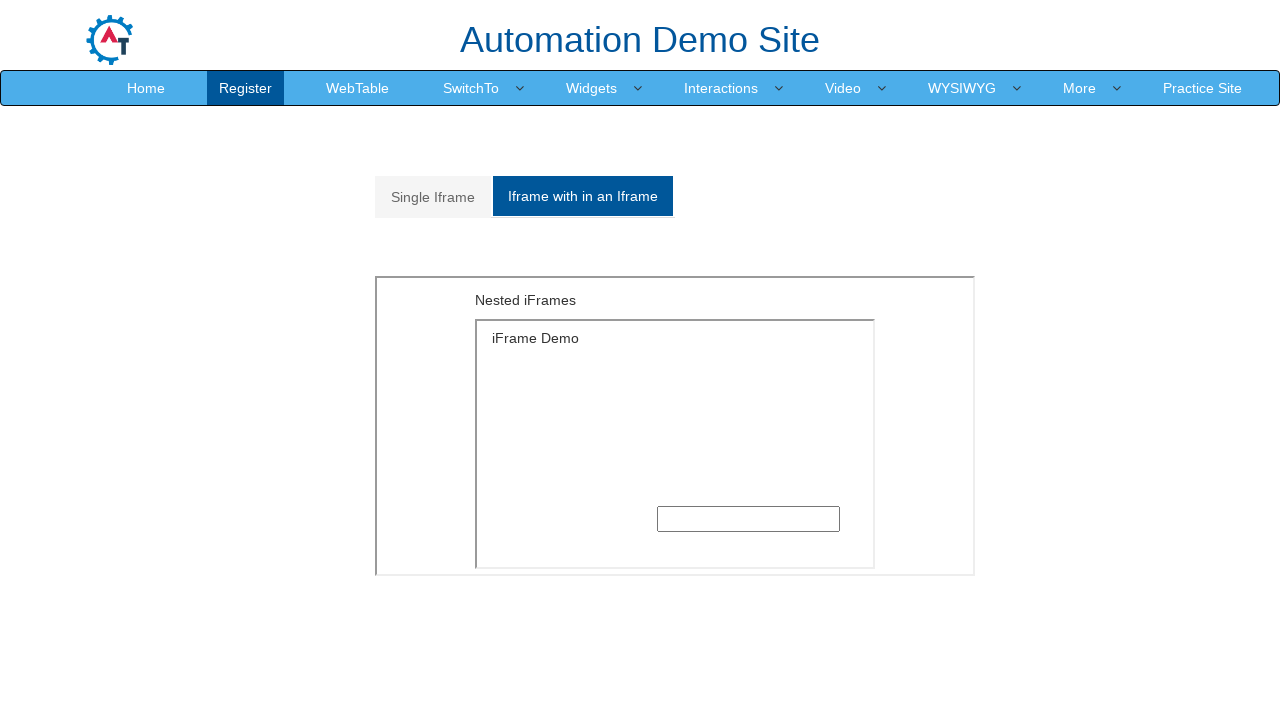

Entered 'Test message for nested frame' in nested iframe input field on xpath=//iframe[@src='MultipleFrames.html'] >> internal:control=enter-frame >> xp
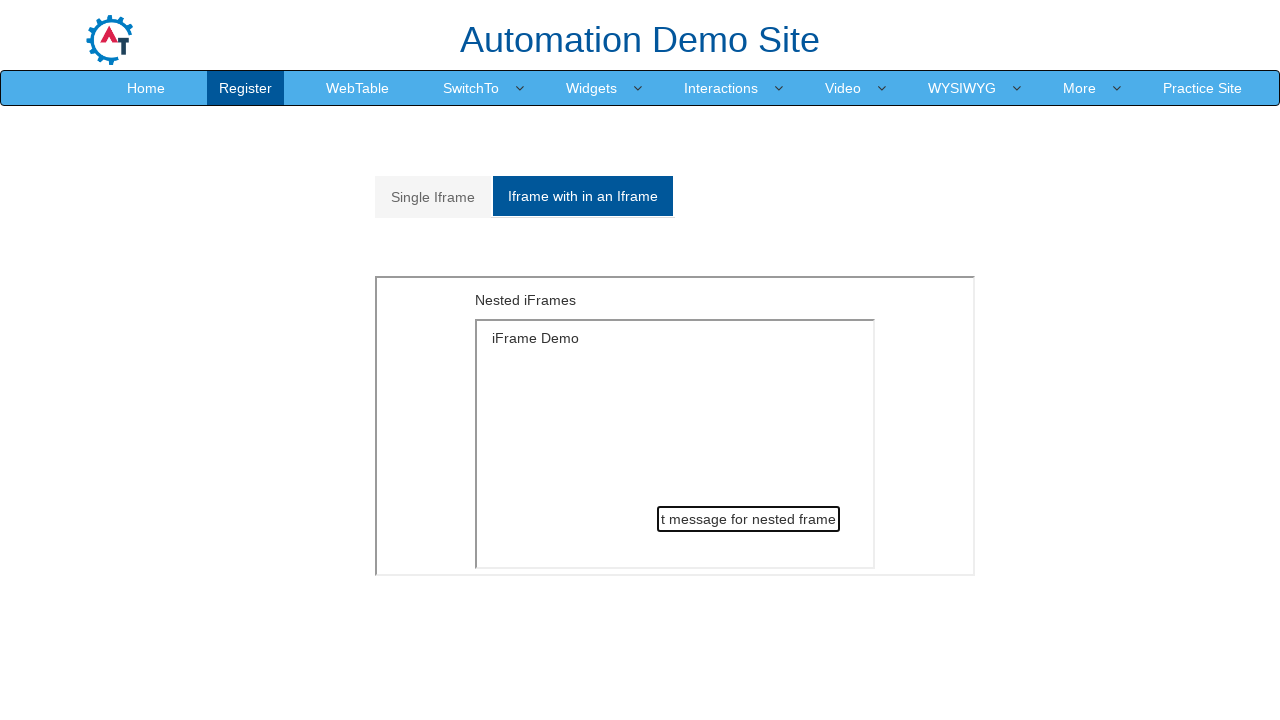

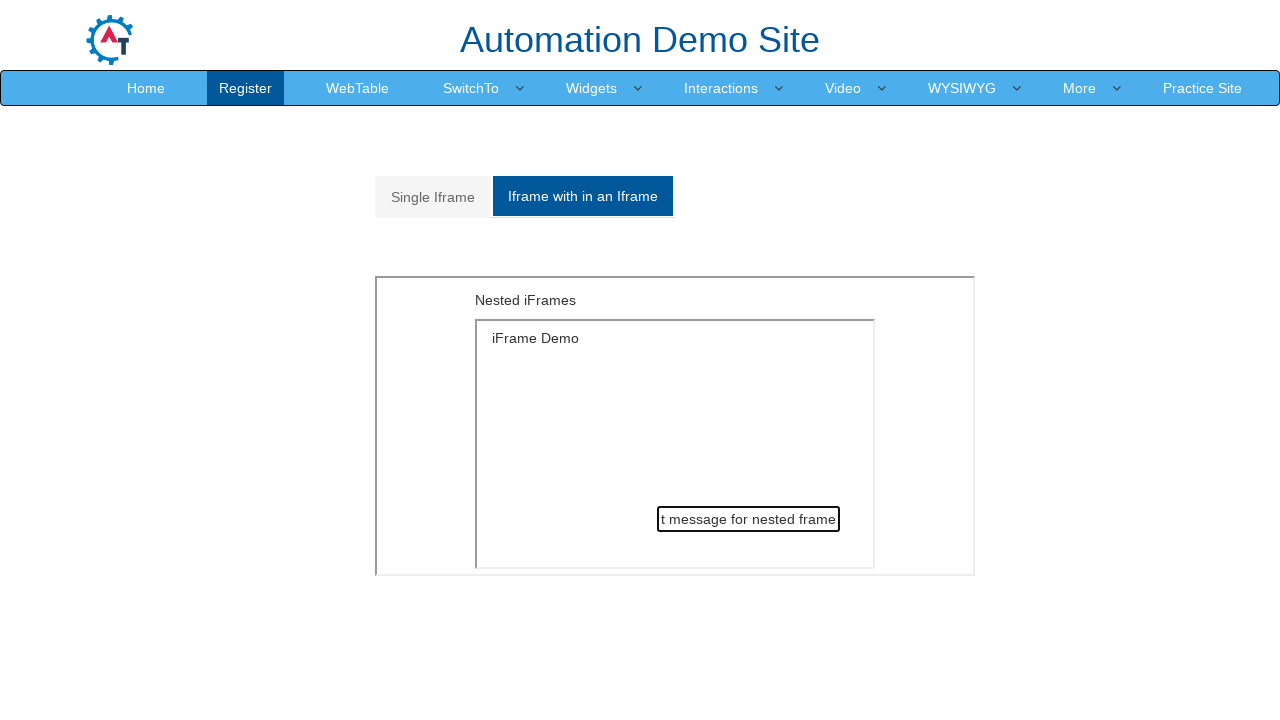